Opens the TechGlobal training website and then opens a second page navigating to Playwright documentation

Starting URL: https://www.techglobal-training.com/

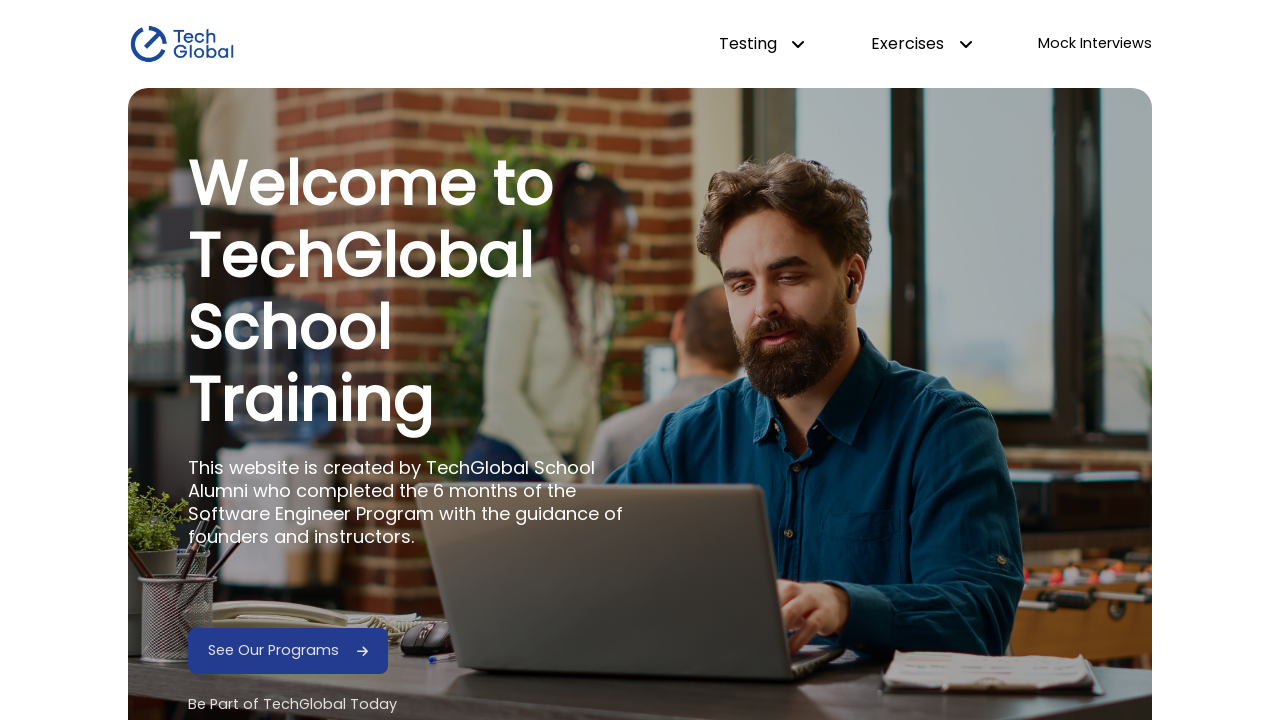

Navigated to TechGlobal training website
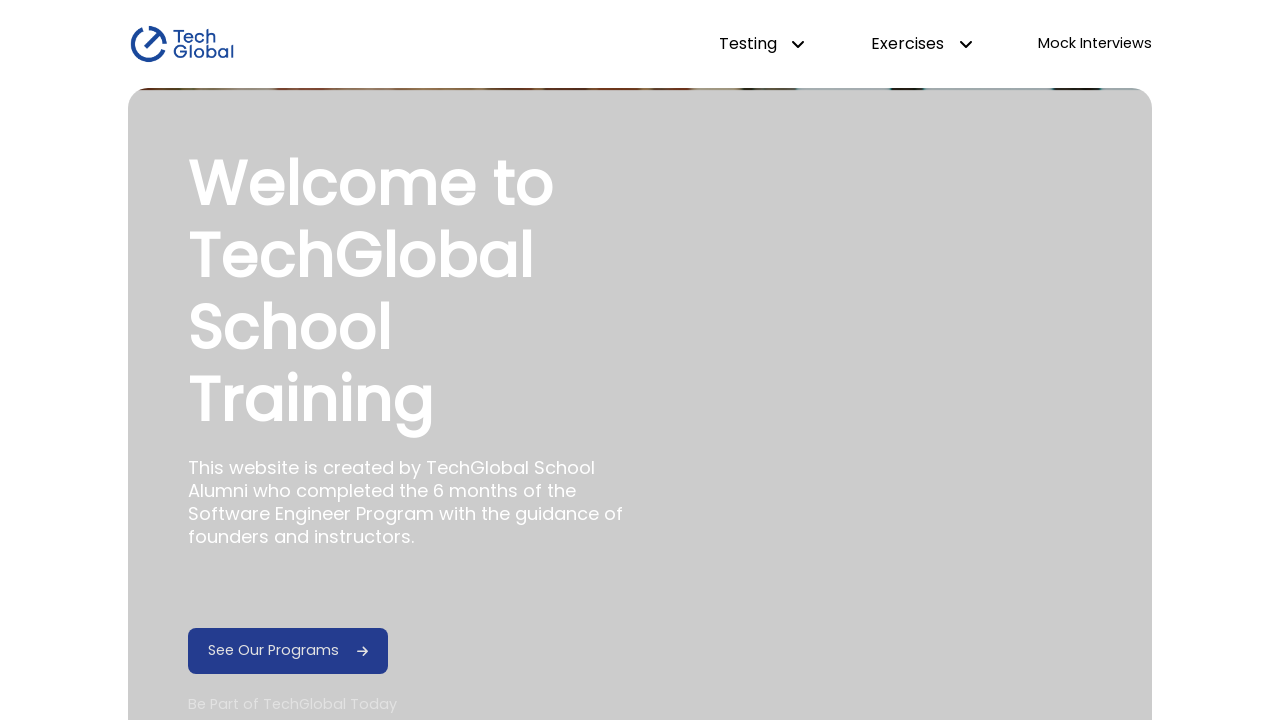

Opened a new page in the same context
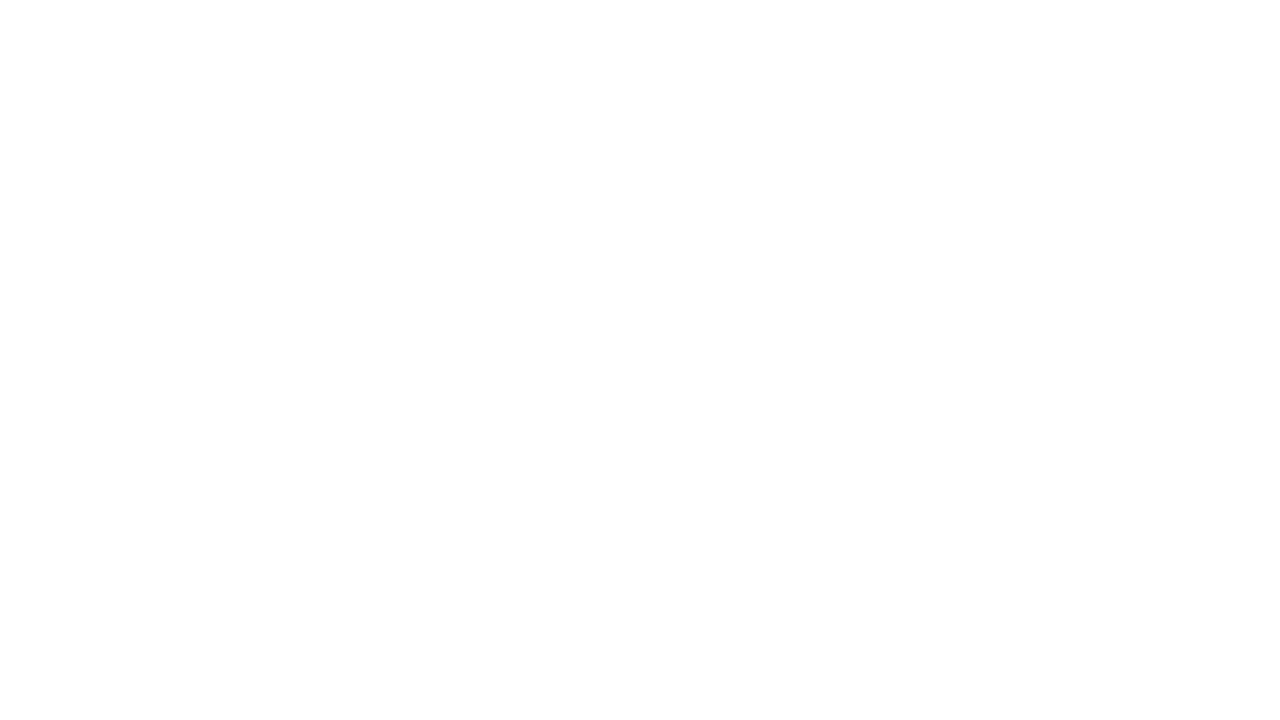

Navigated new page to Playwright documentation
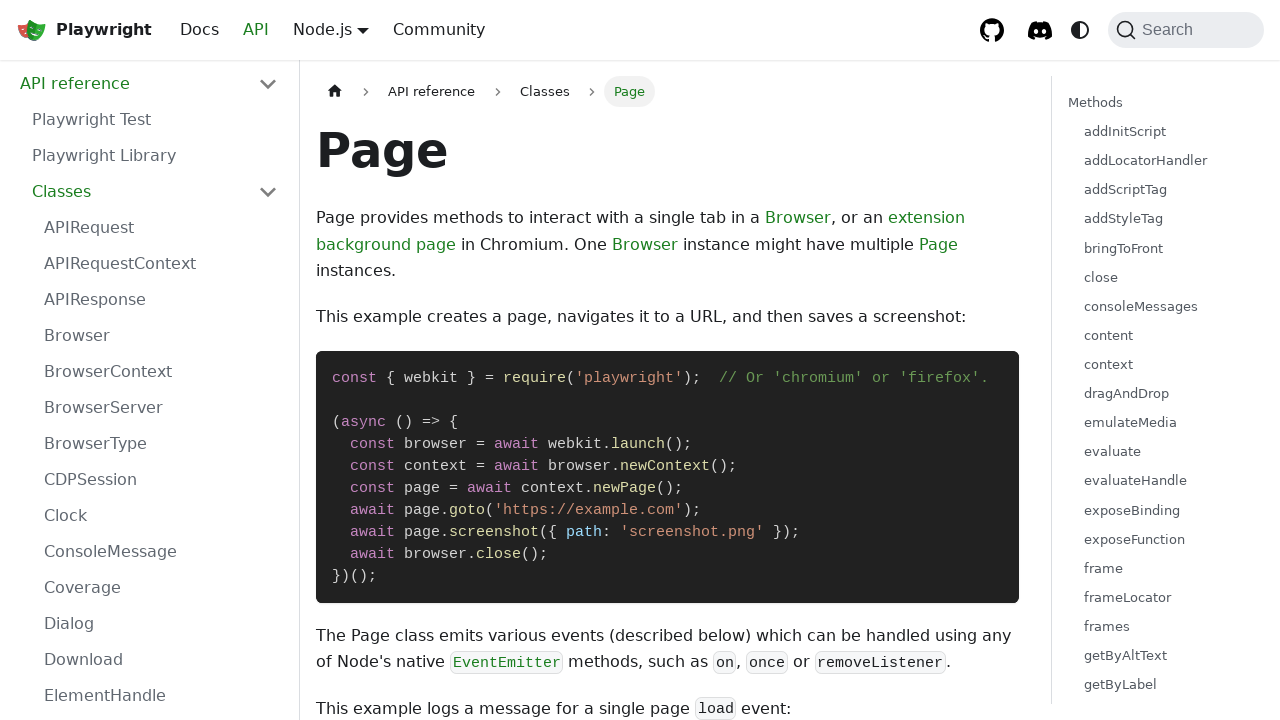

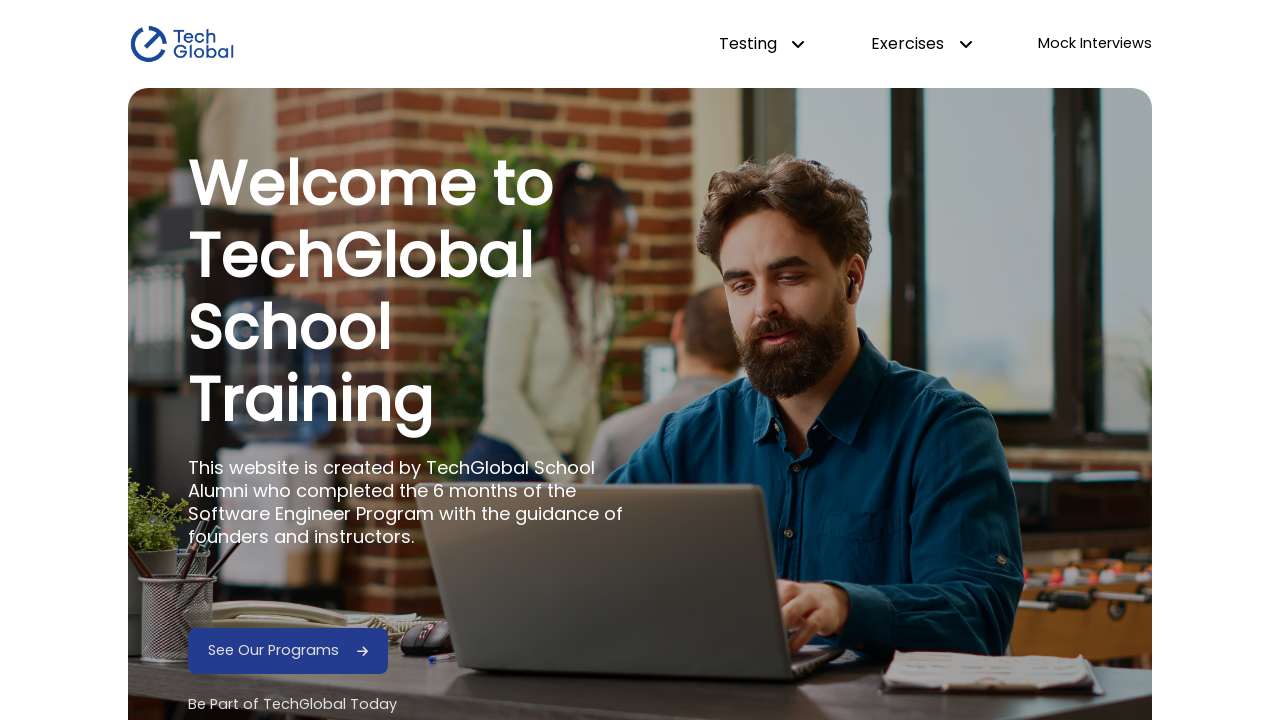